Tests the search functionality on the Python.org website by entering "pycon" as a search query and submitting the form

Starting URL: http://www.python.org

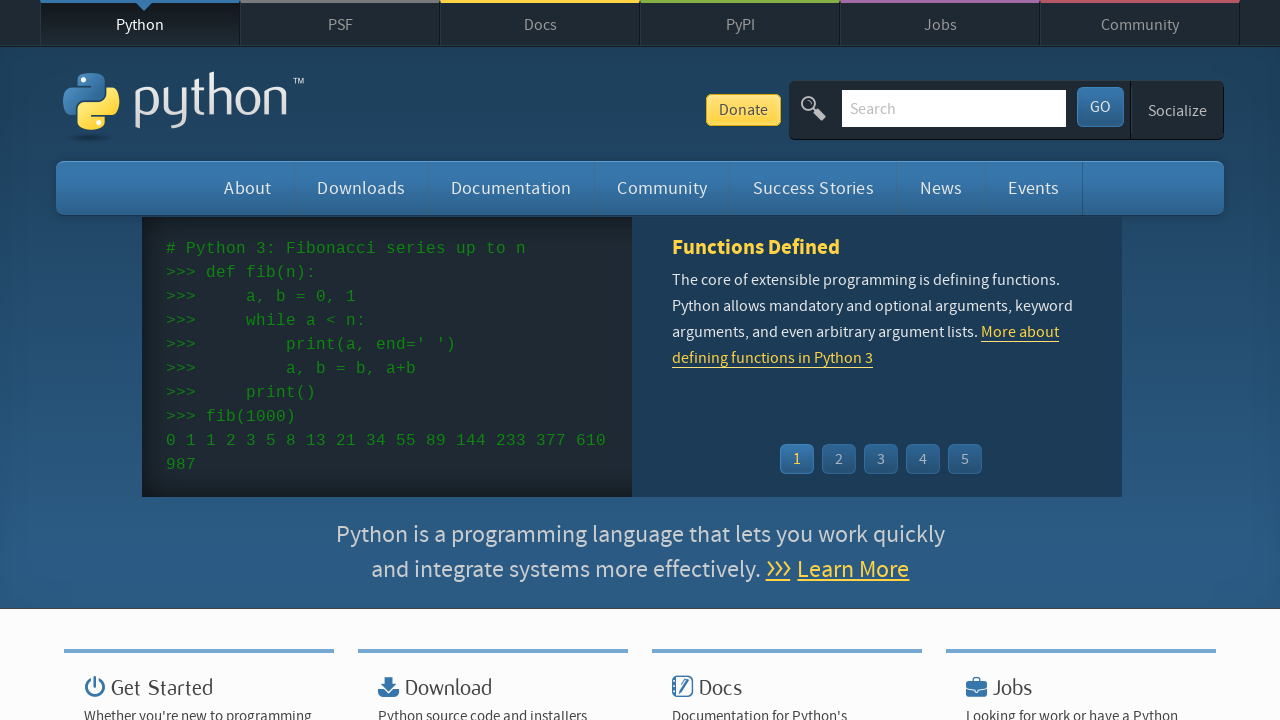

Verified page title contains 'Python'
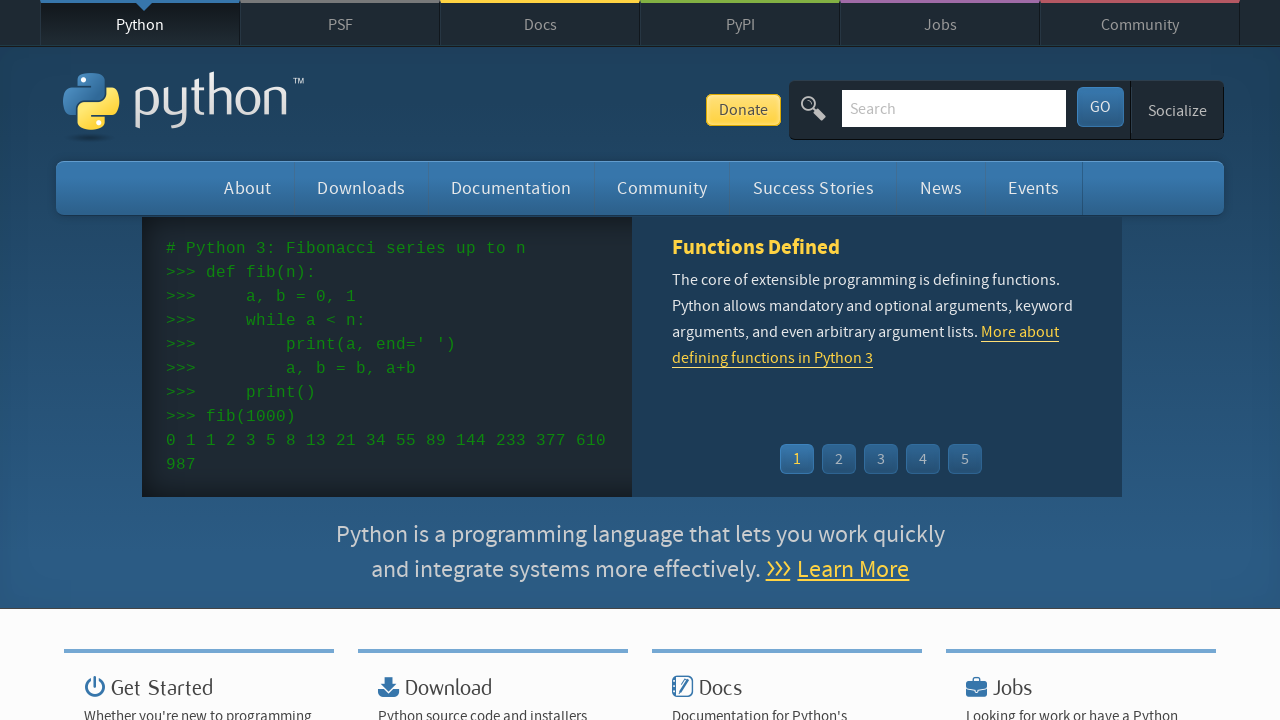

Filled search box with 'pycon' on input[name='q']
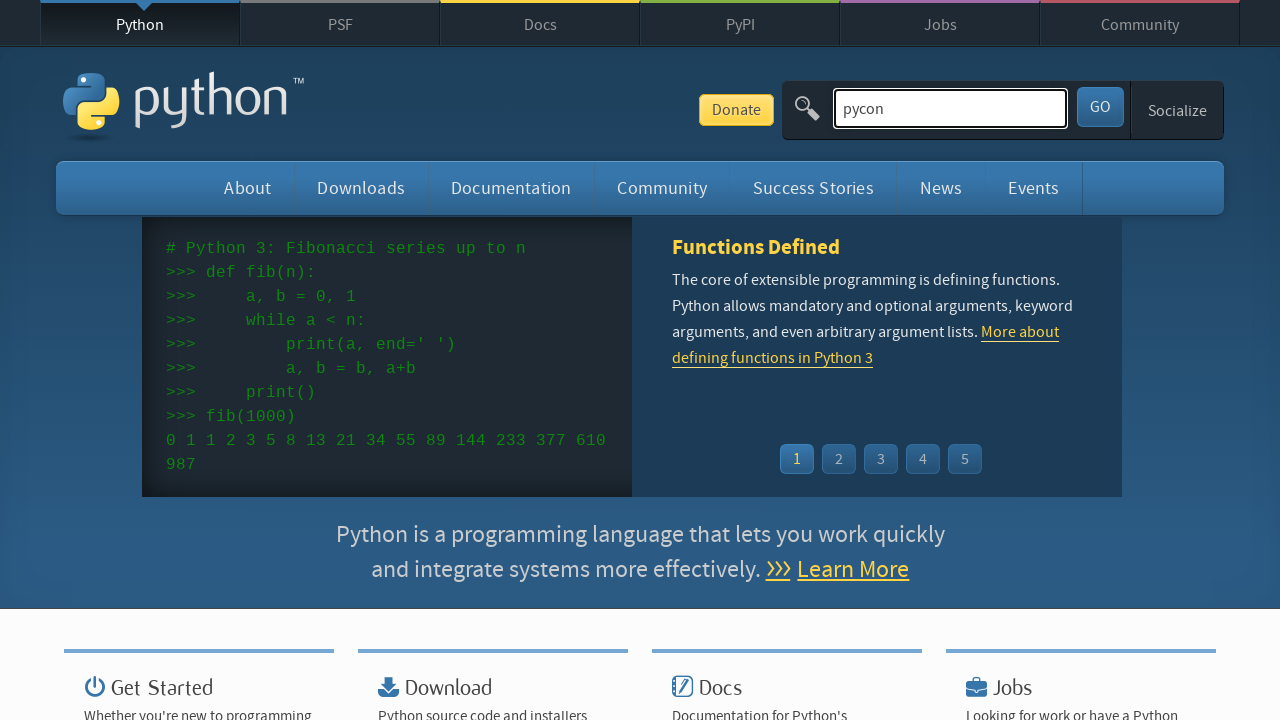

Submitted search form by pressing Enter on input[name='q']
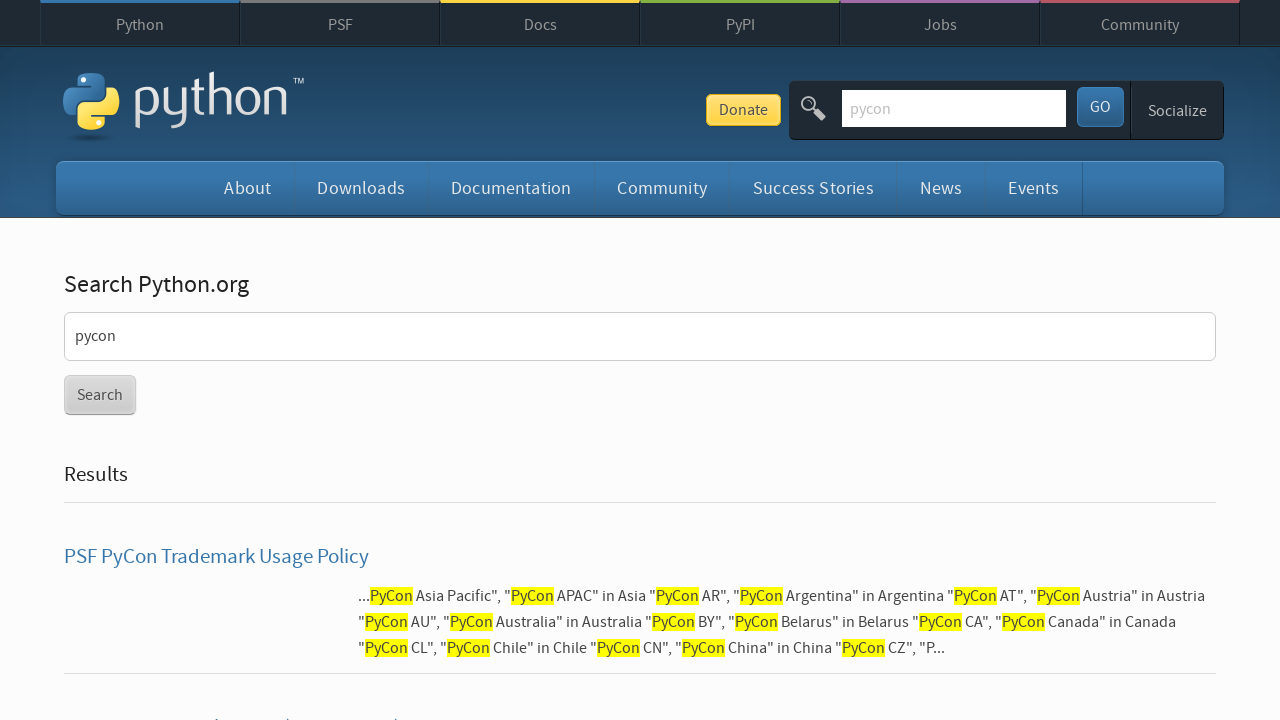

Waited for page to reach networkidle state
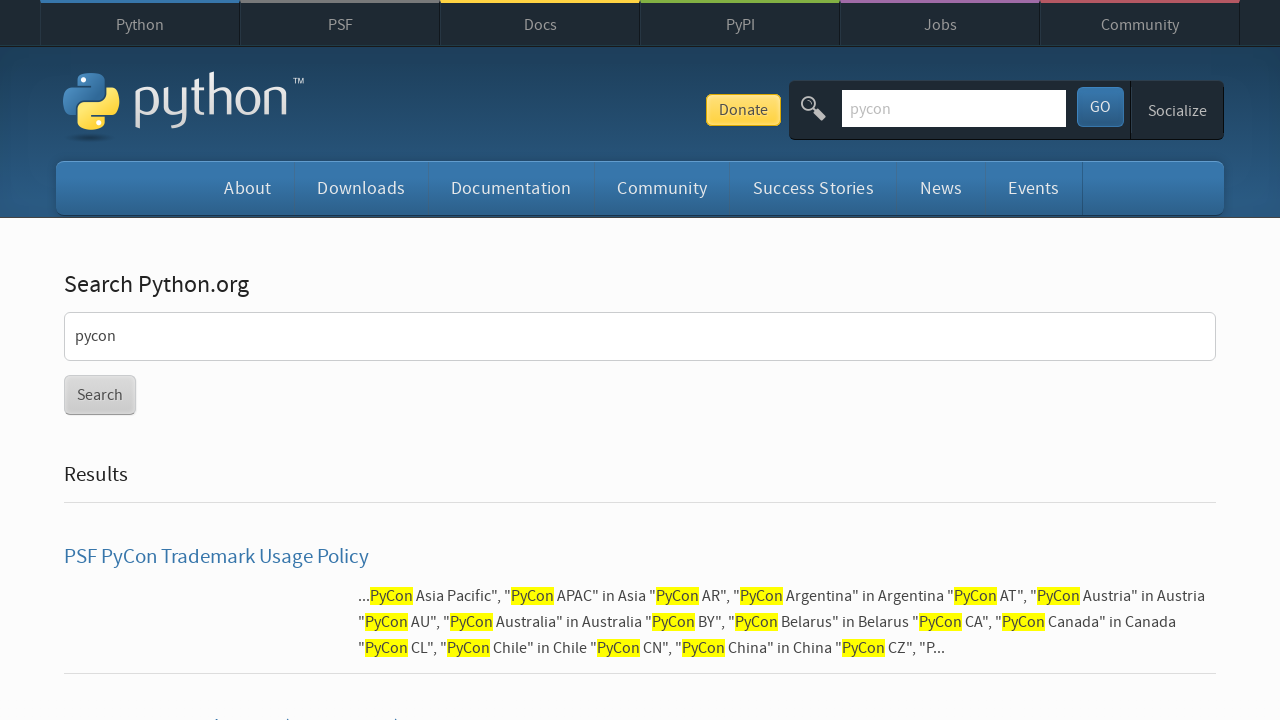

Verified that search results were found (no 'No results found' message)
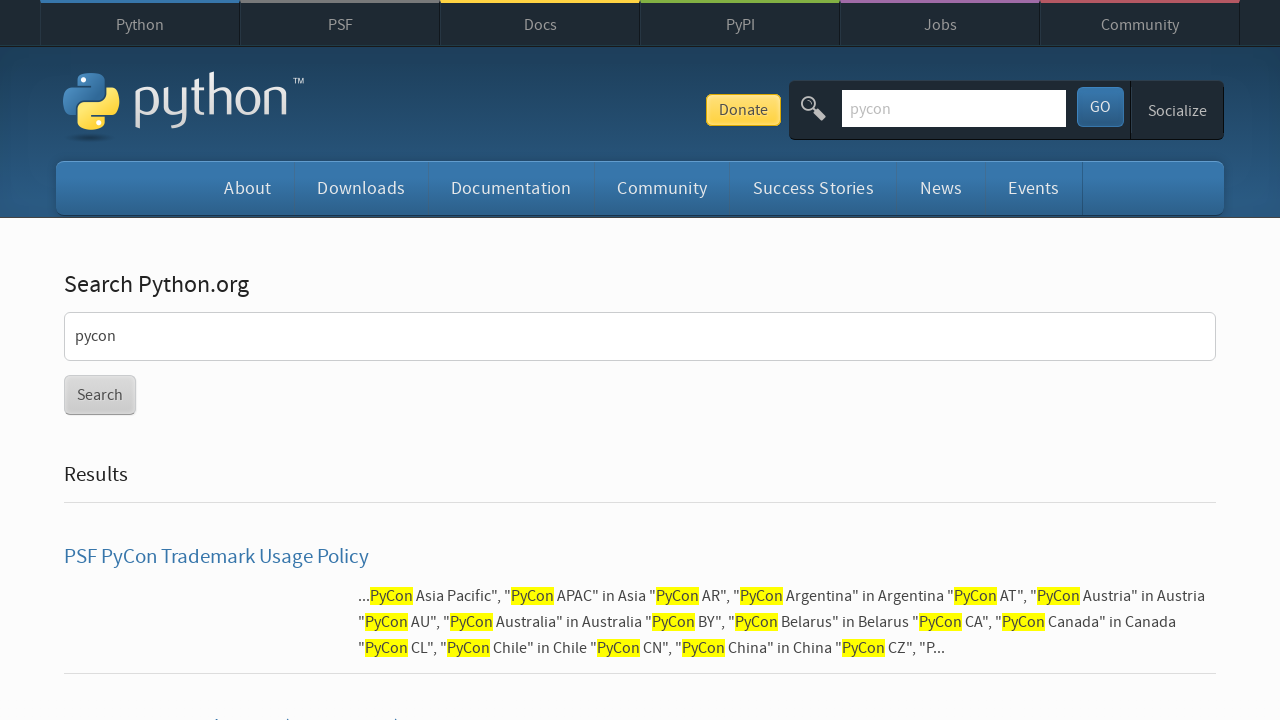

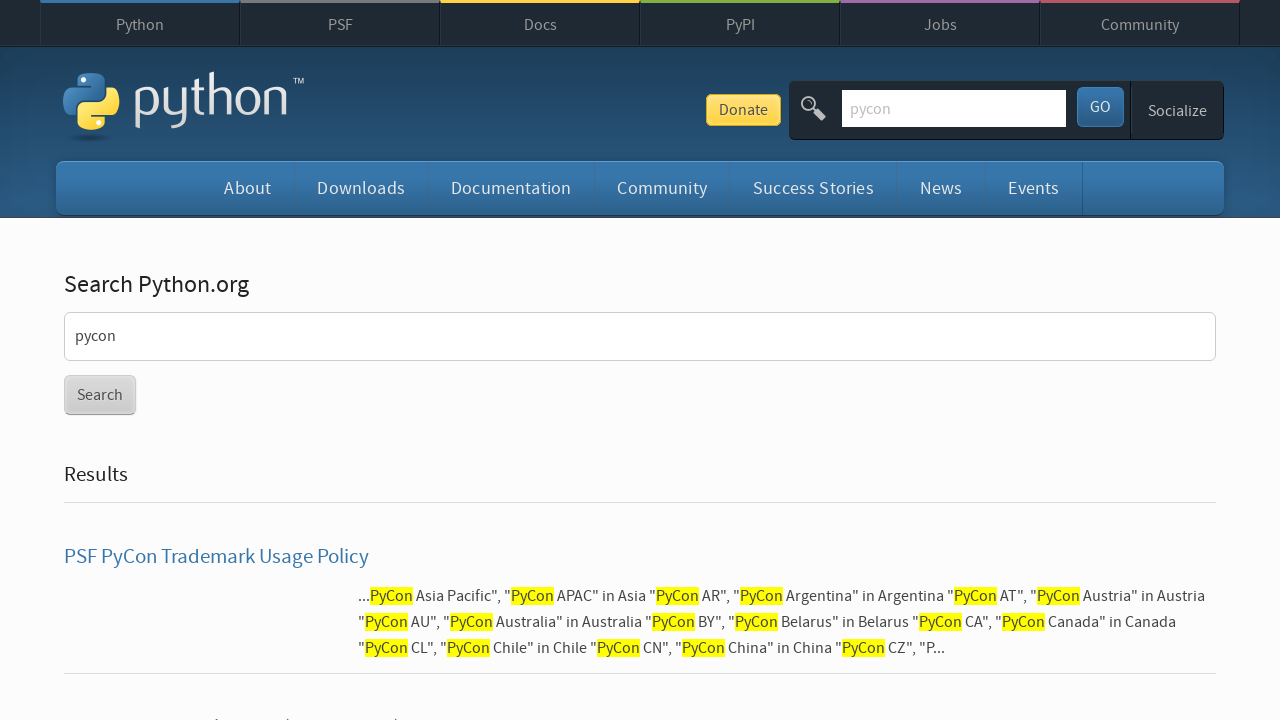